Tests that entered text is trimmed when saving edits

Starting URL: https://demo.playwright.dev/todomvc

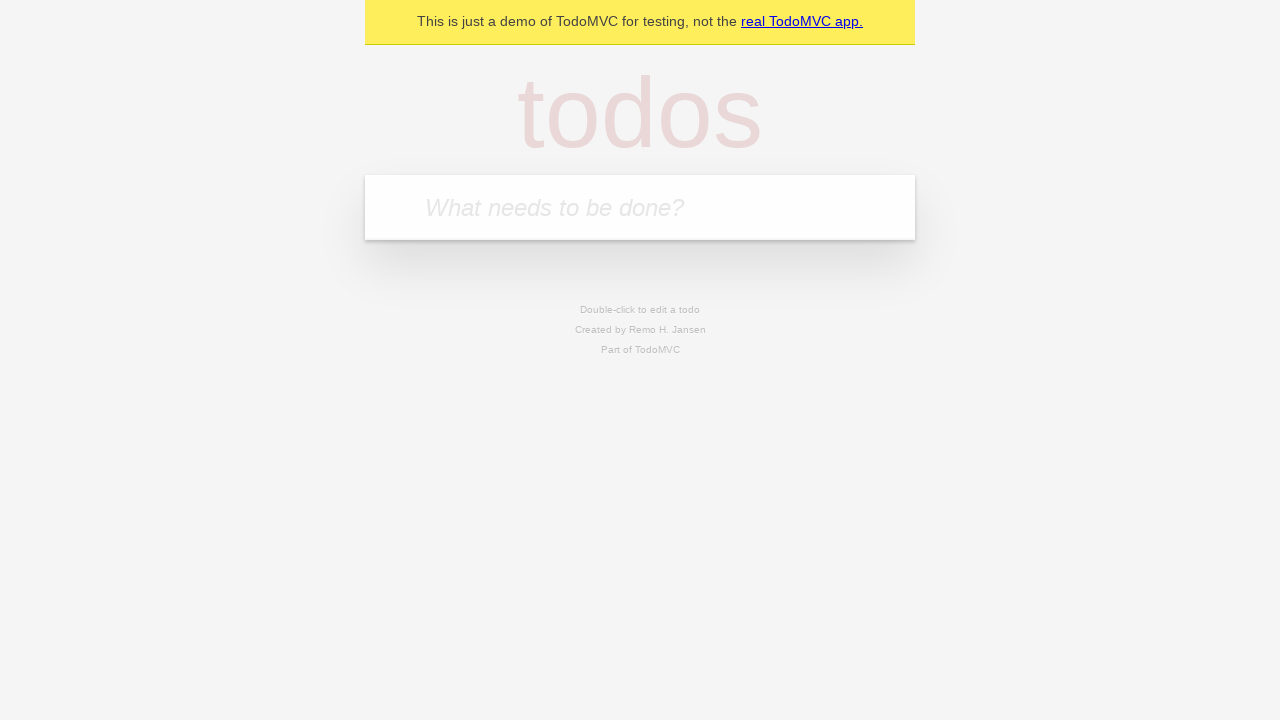

Filled todo input with 'buy some cheese' on internal:attr=[placeholder="What needs to be done?"i]
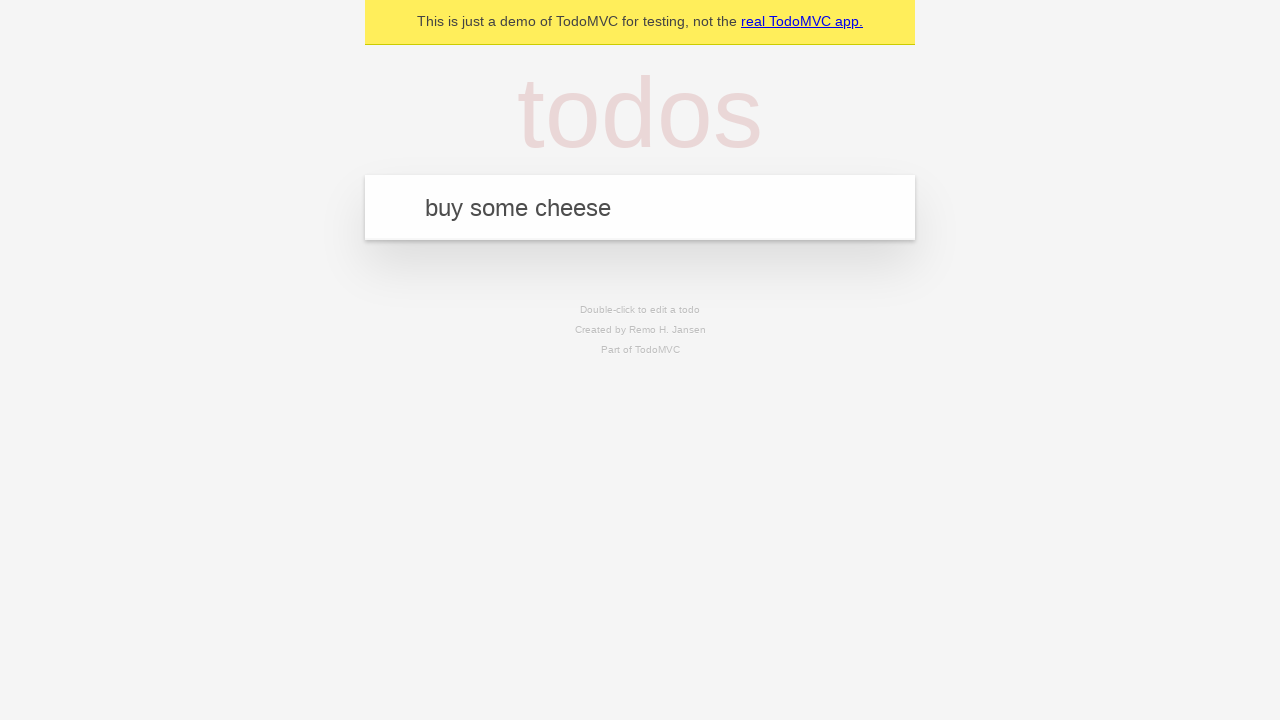

Pressed Enter to create first todo on internal:attr=[placeholder="What needs to be done?"i]
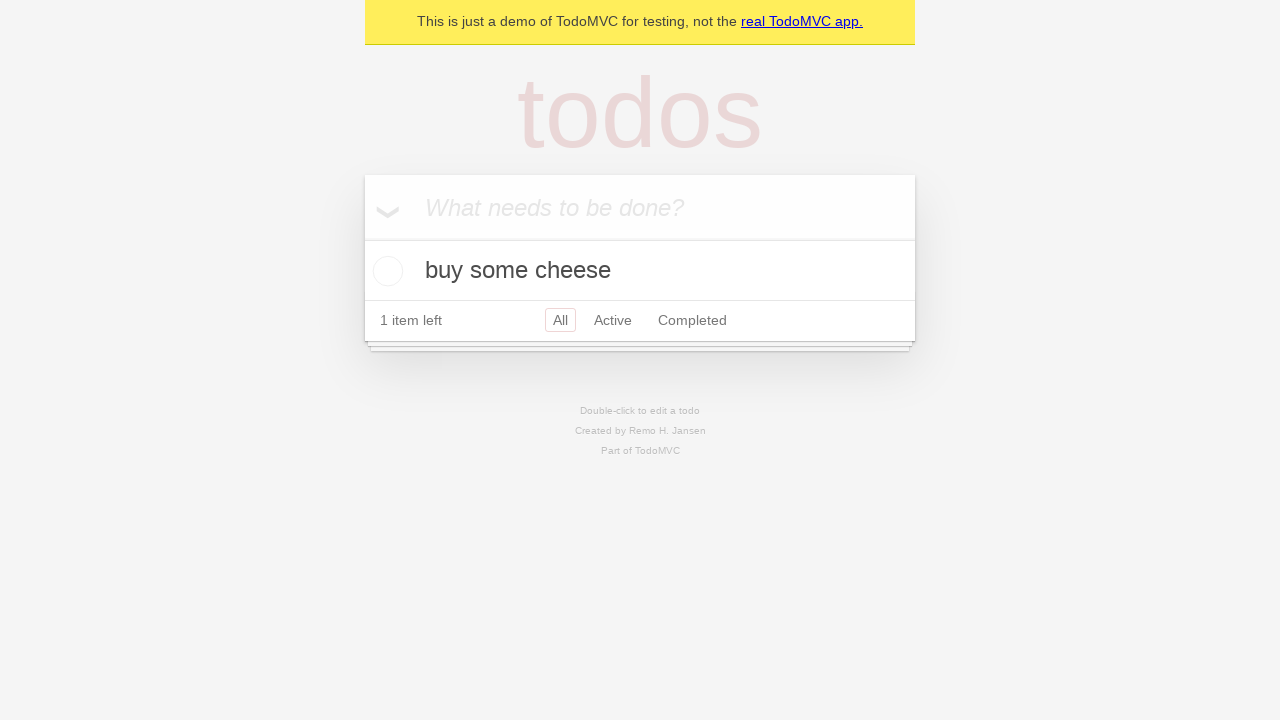

Filled todo input with 'feed the cat' on internal:attr=[placeholder="What needs to be done?"i]
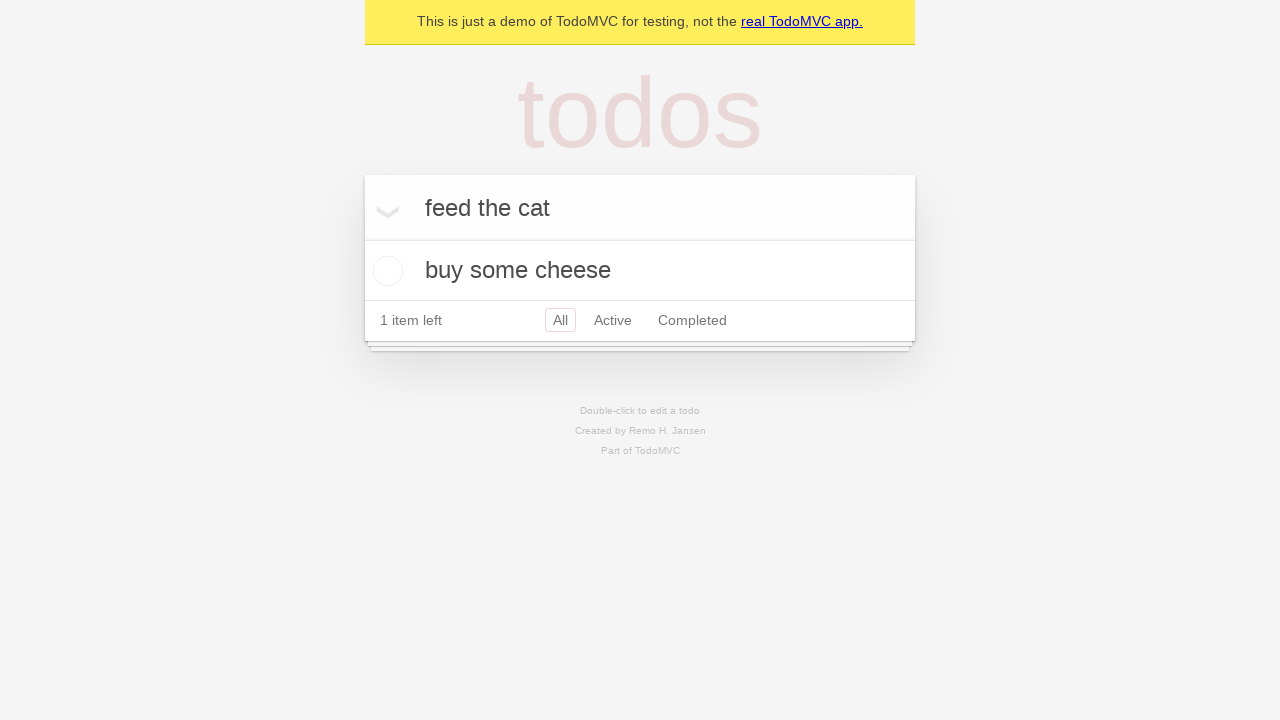

Pressed Enter to create second todo on internal:attr=[placeholder="What needs to be done?"i]
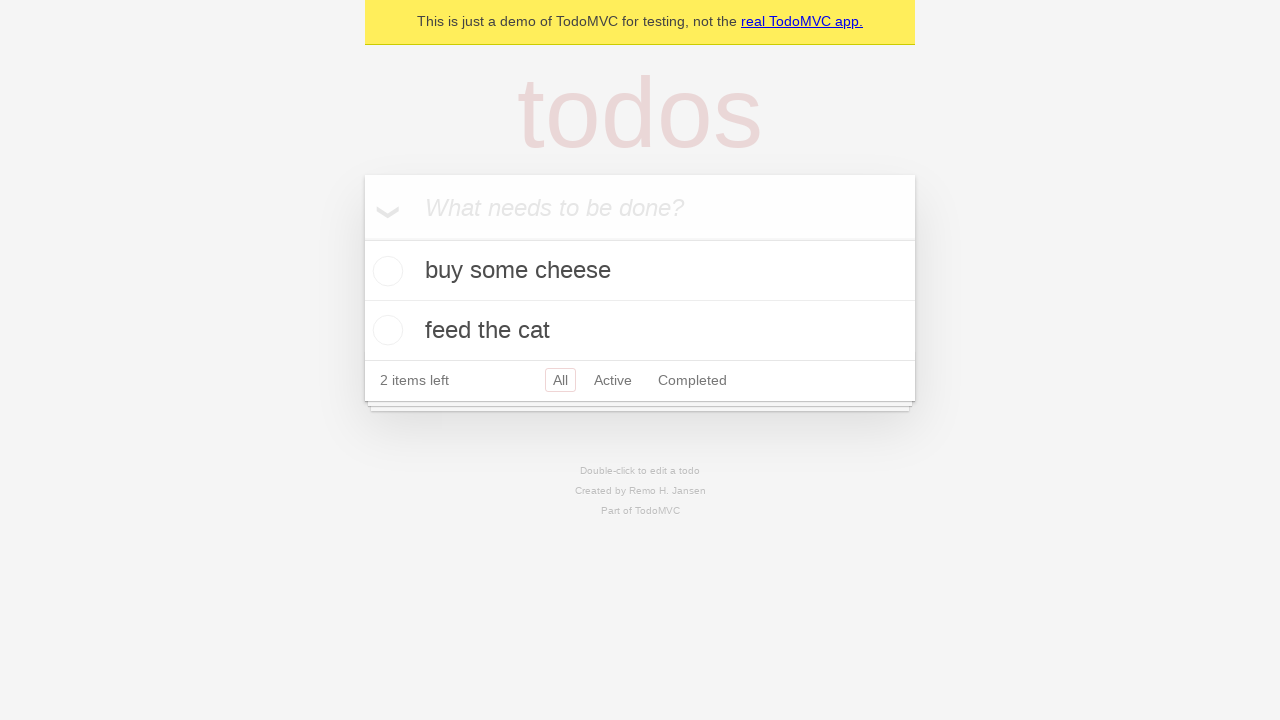

Filled todo input with 'book a doctors appointment' on internal:attr=[placeholder="What needs to be done?"i]
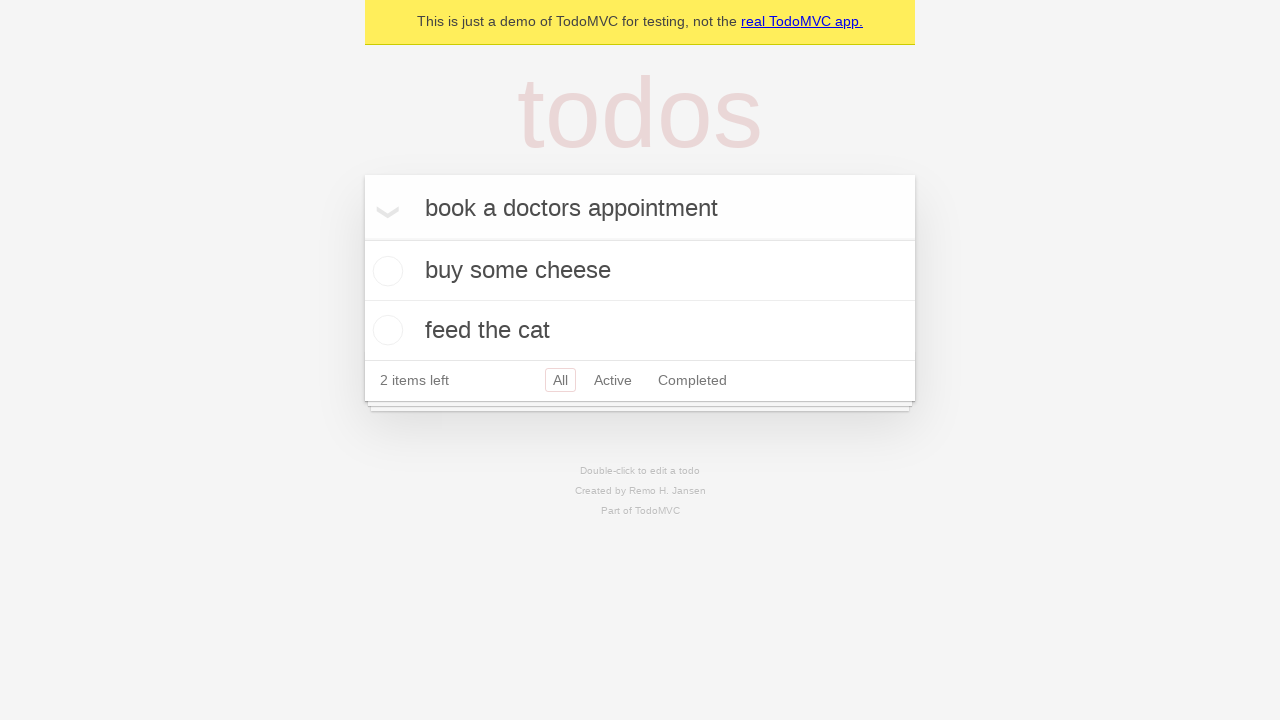

Pressed Enter to create third todo on internal:attr=[placeholder="What needs to be done?"i]
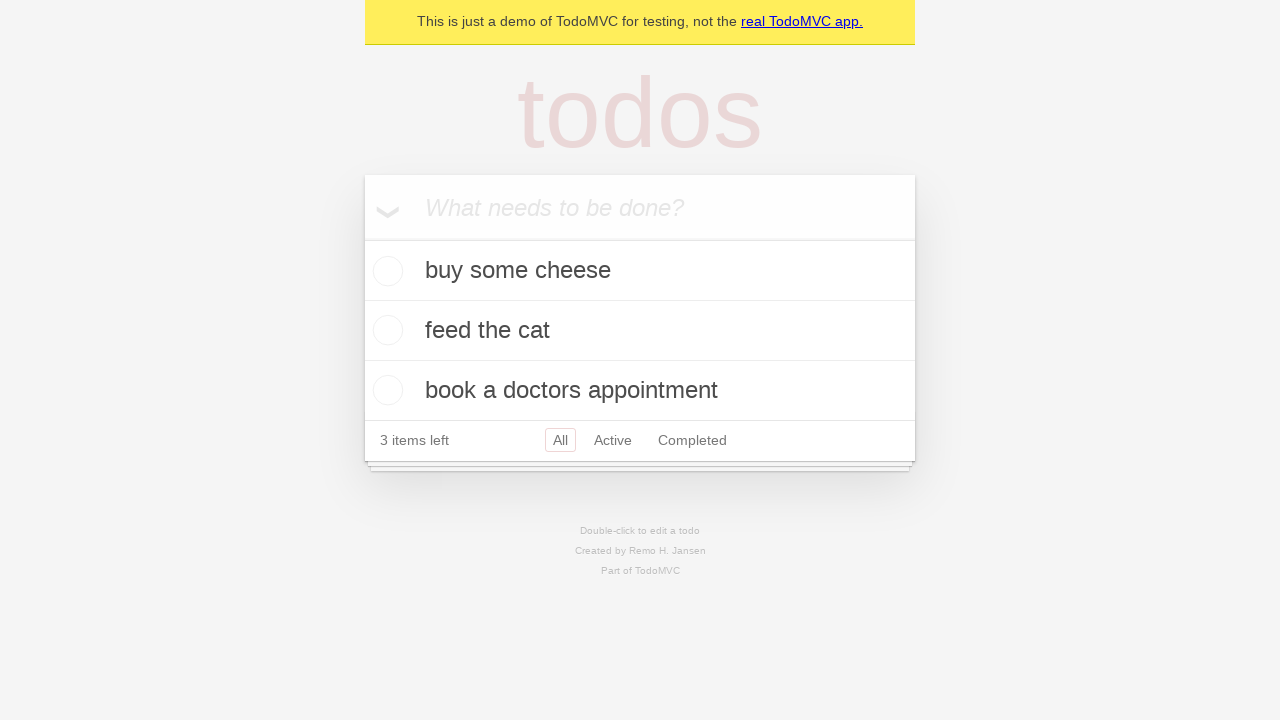

Double-clicked second todo to enter edit mode at (640, 331) on internal:testid=[data-testid="todo-item"s] >> nth=1
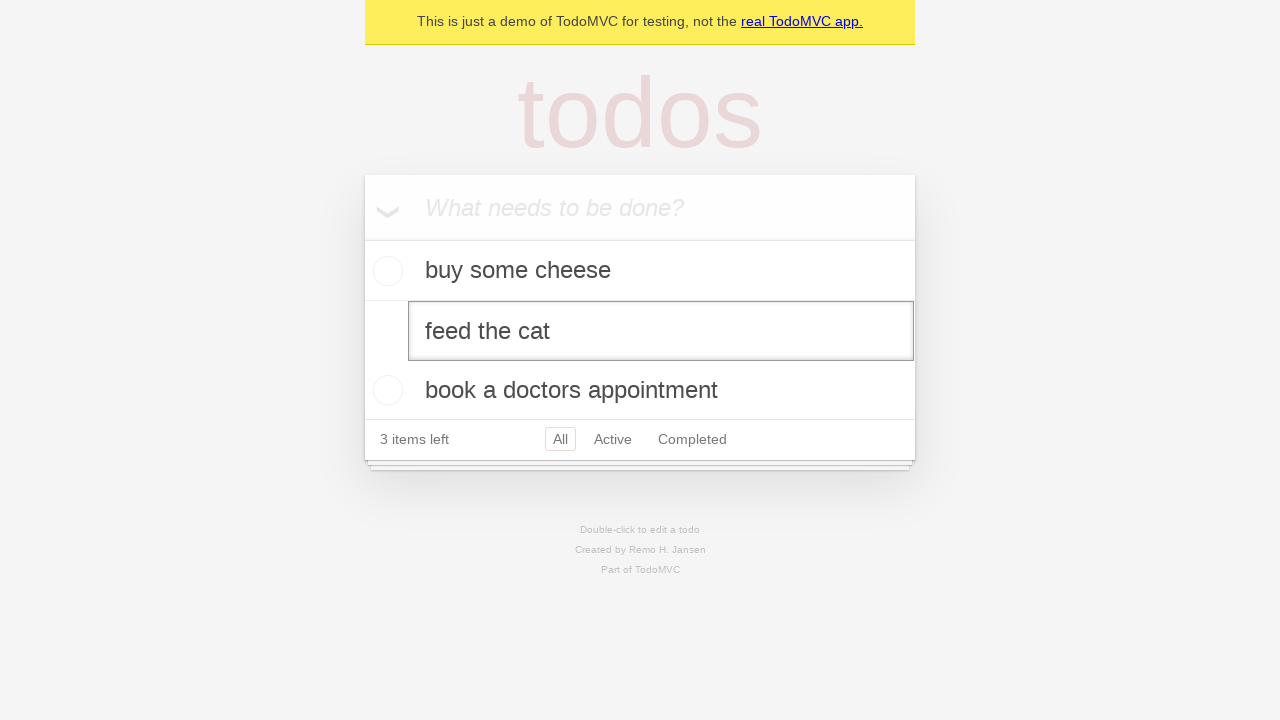

Filled edit textbox with text containing leading and trailing spaces: '    buy some sausages    ' on internal:testid=[data-testid="todo-item"s] >> nth=1 >> internal:role=textbox[nam
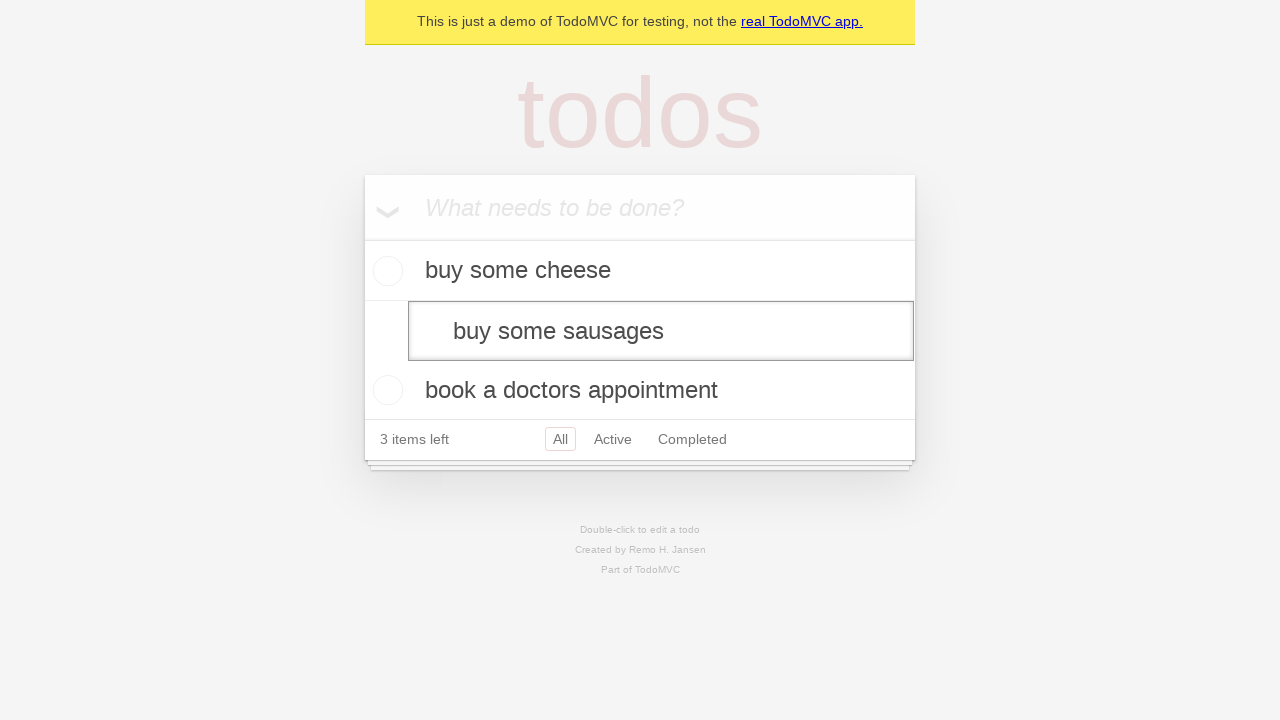

Pressed Enter to save edited todo with trimmed text on internal:testid=[data-testid="todo-item"s] >> nth=1 >> internal:role=textbox[nam
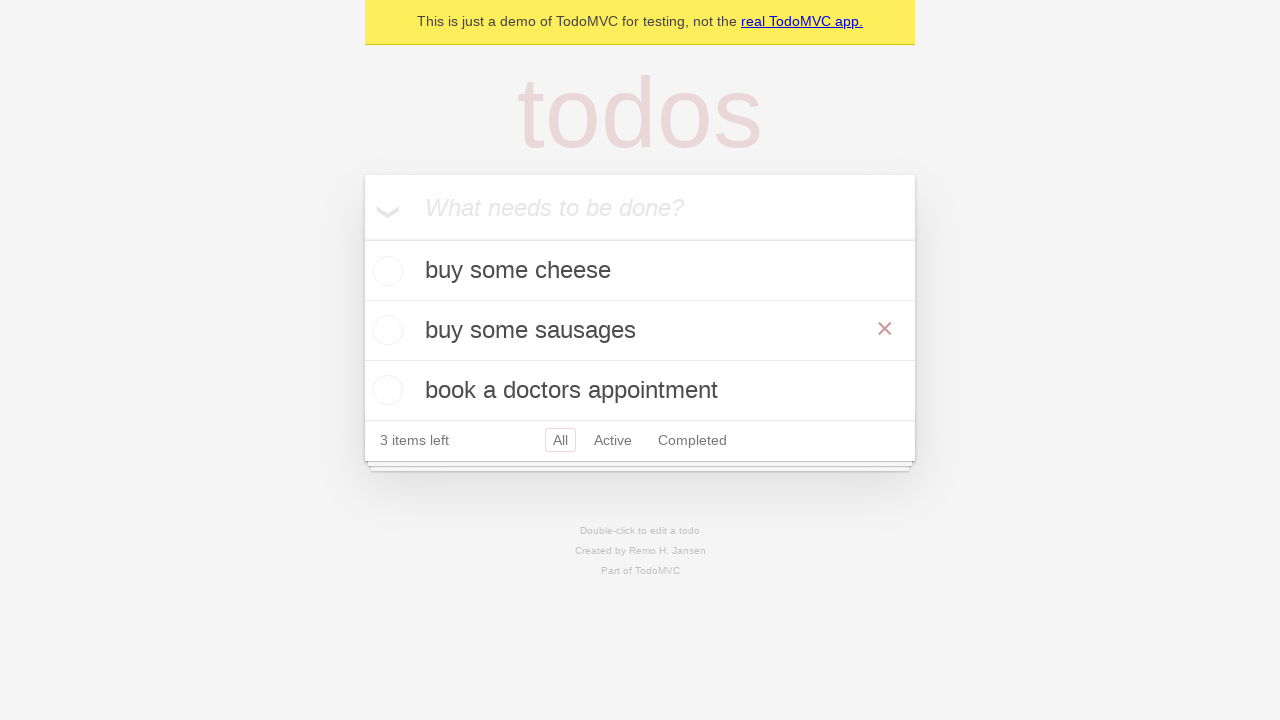

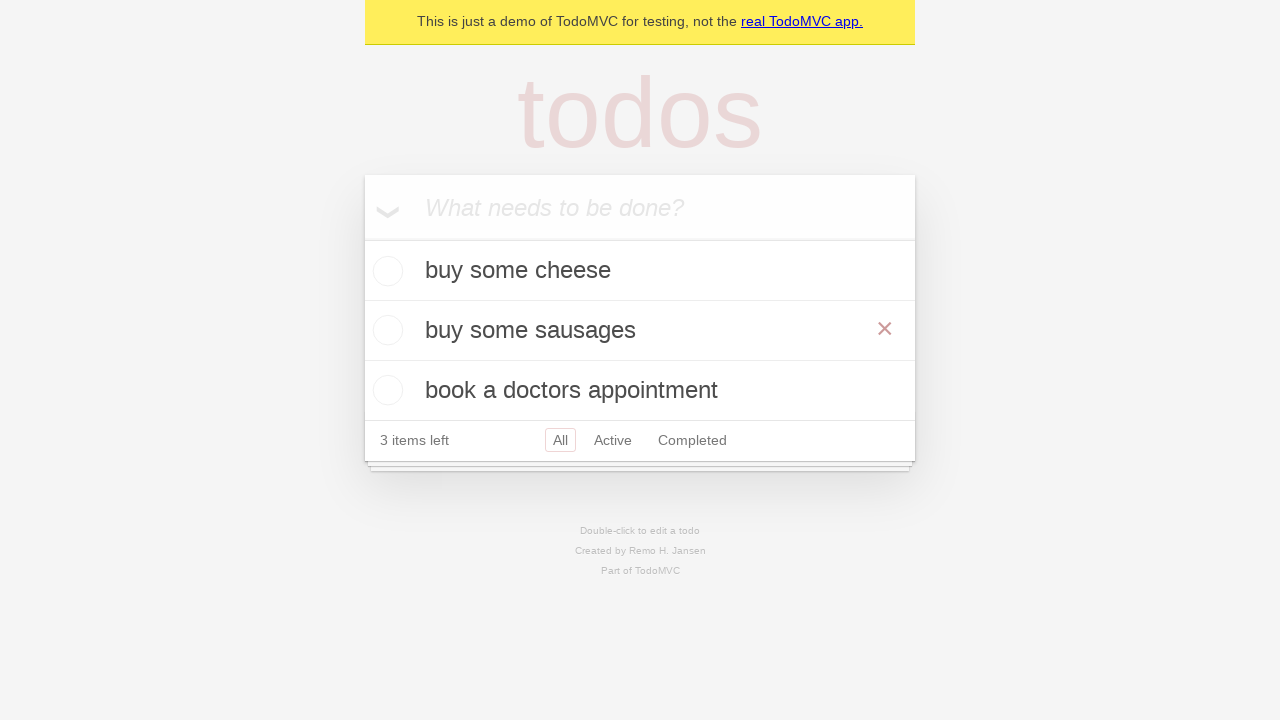